Tests JavaScript executor functionality by clicking a button and filling a form field using JavaScript

Starting URL: http://demo.automationtalks.com/

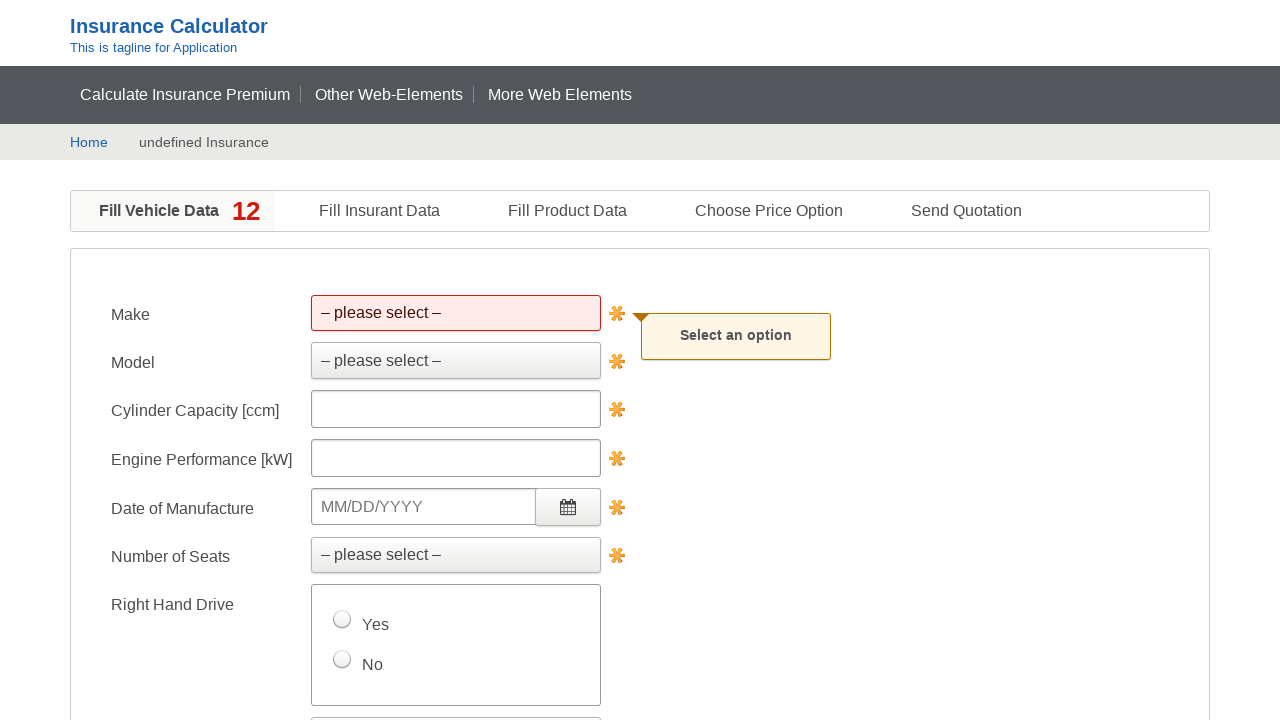

Clicked 'Next - Enter Insurant Data' button at (359, 477) on #nextenterinsurantdata
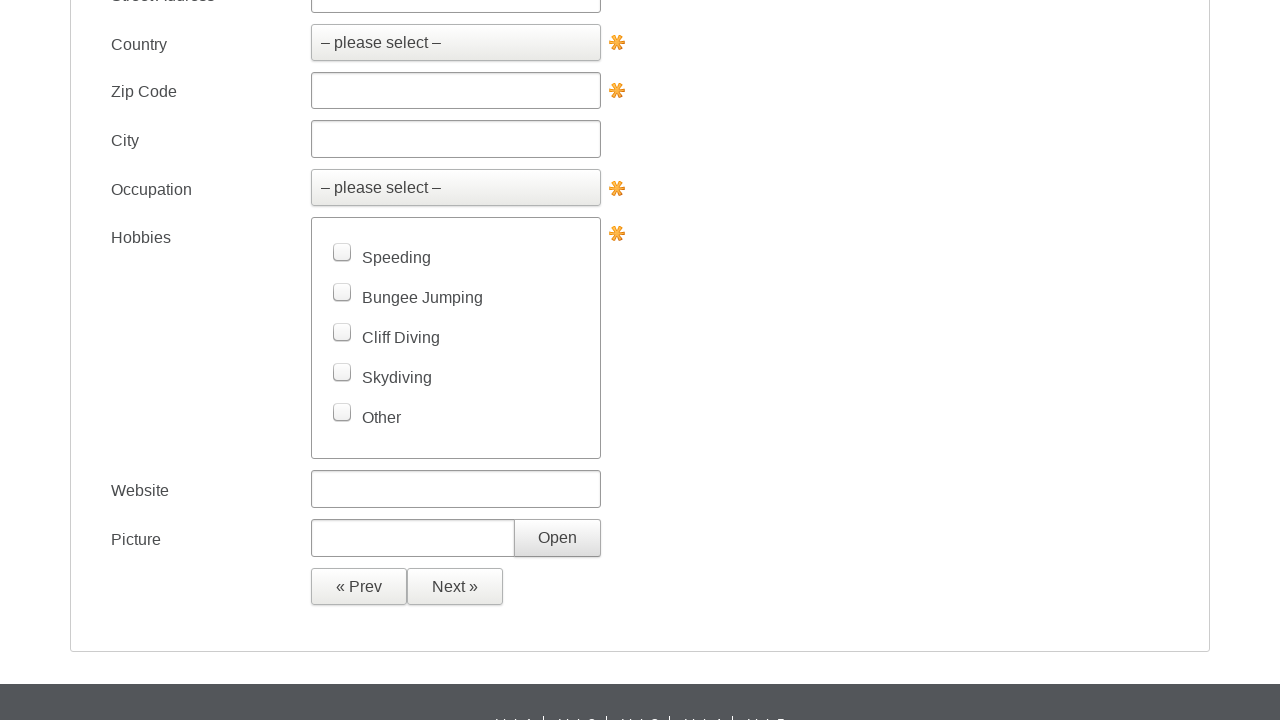

Filled firstname field with 'Prakash' on #firstname
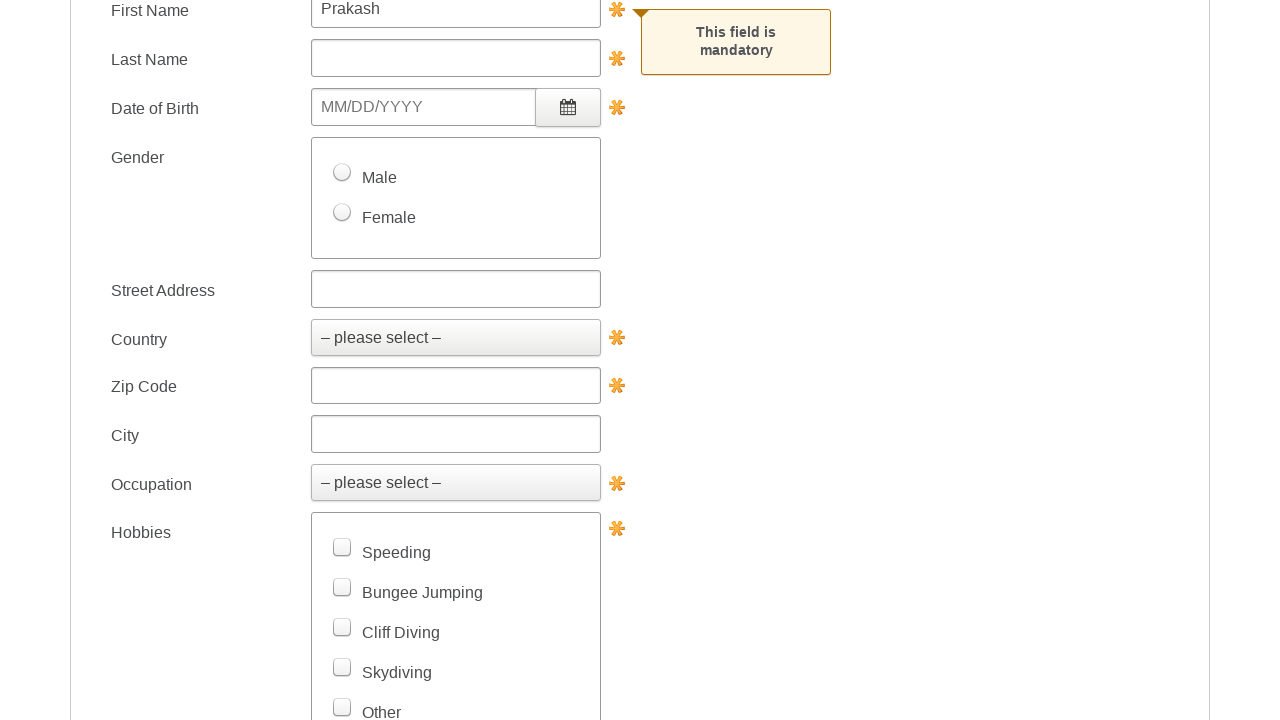

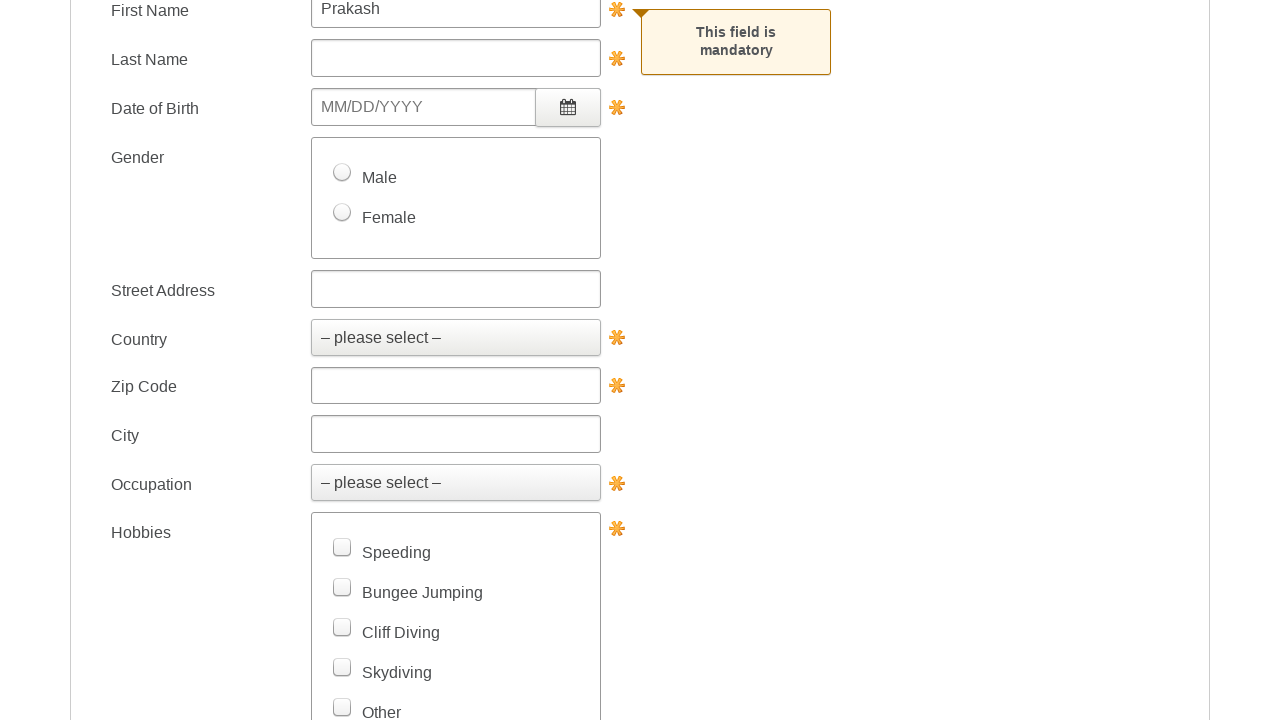